Tests dynamic controls functionality by toggling a checkbox's visibility and then selecting it after it reappears

Starting URL: https://v1.training-support.net/selenium/dynamic-controls

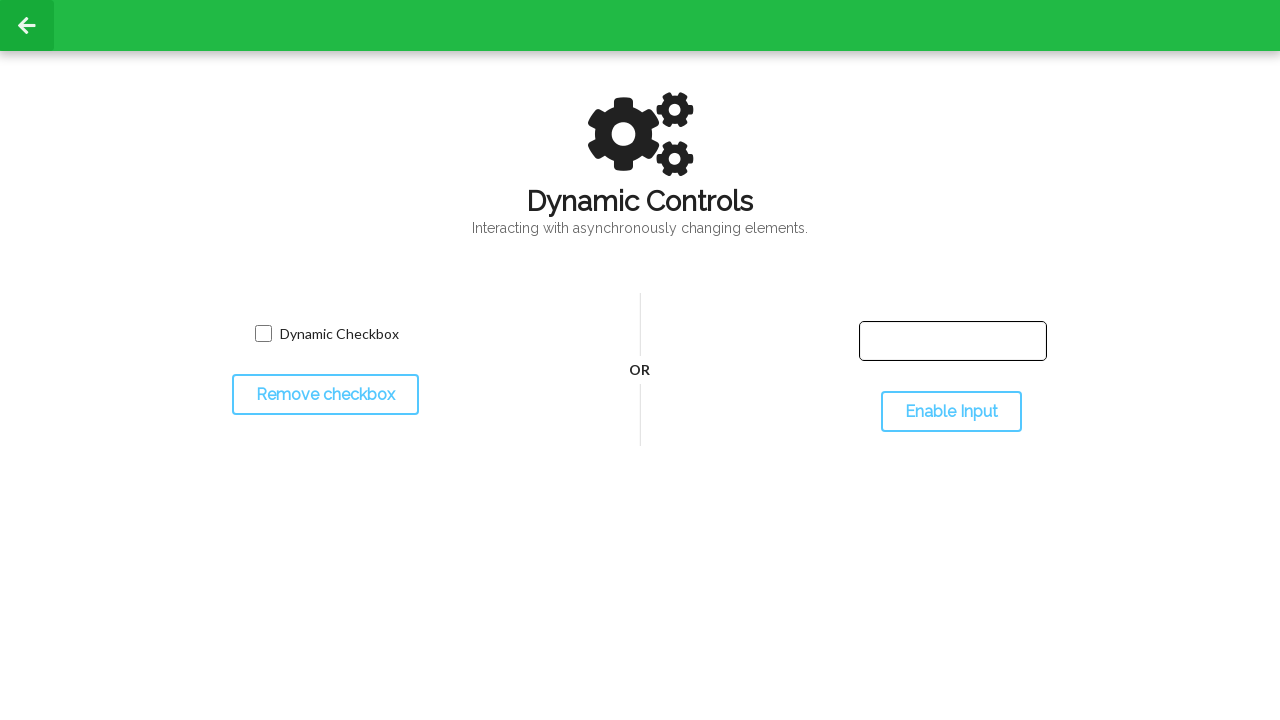

Navigated to dynamic controls test page
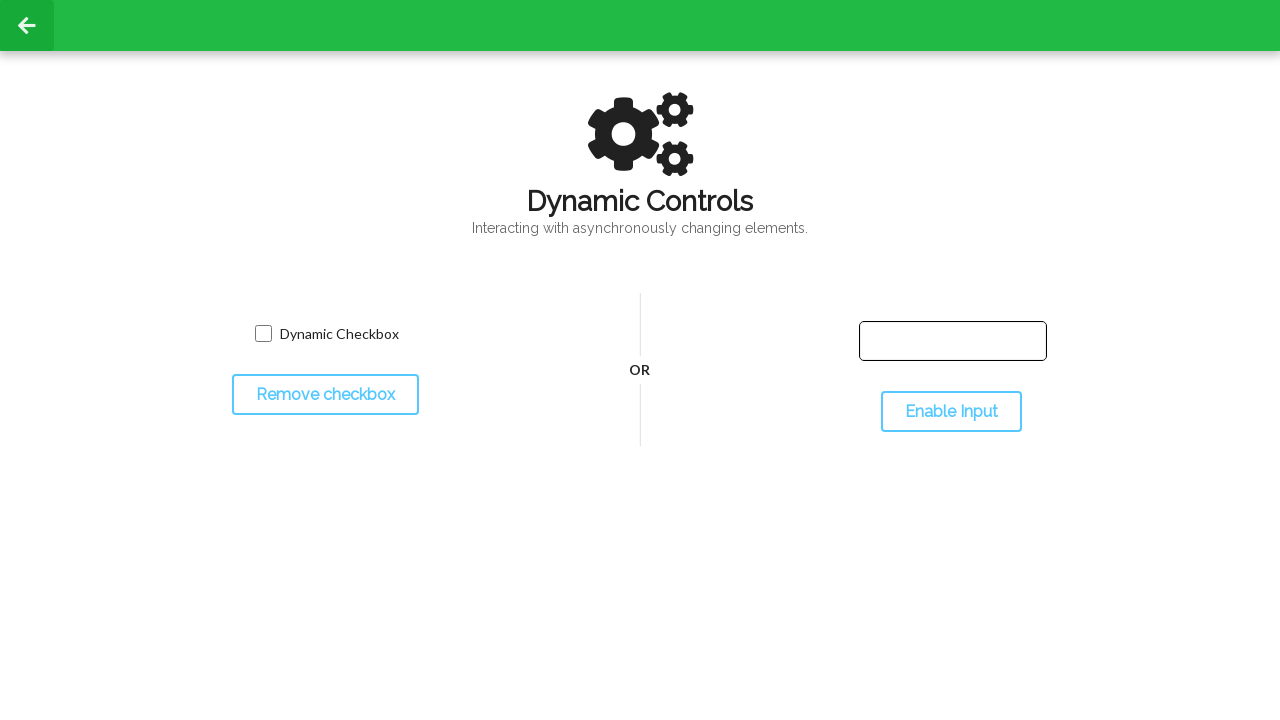

Clicked toggle button to hide checkbox at (325, 395) on #toggleCheckbox
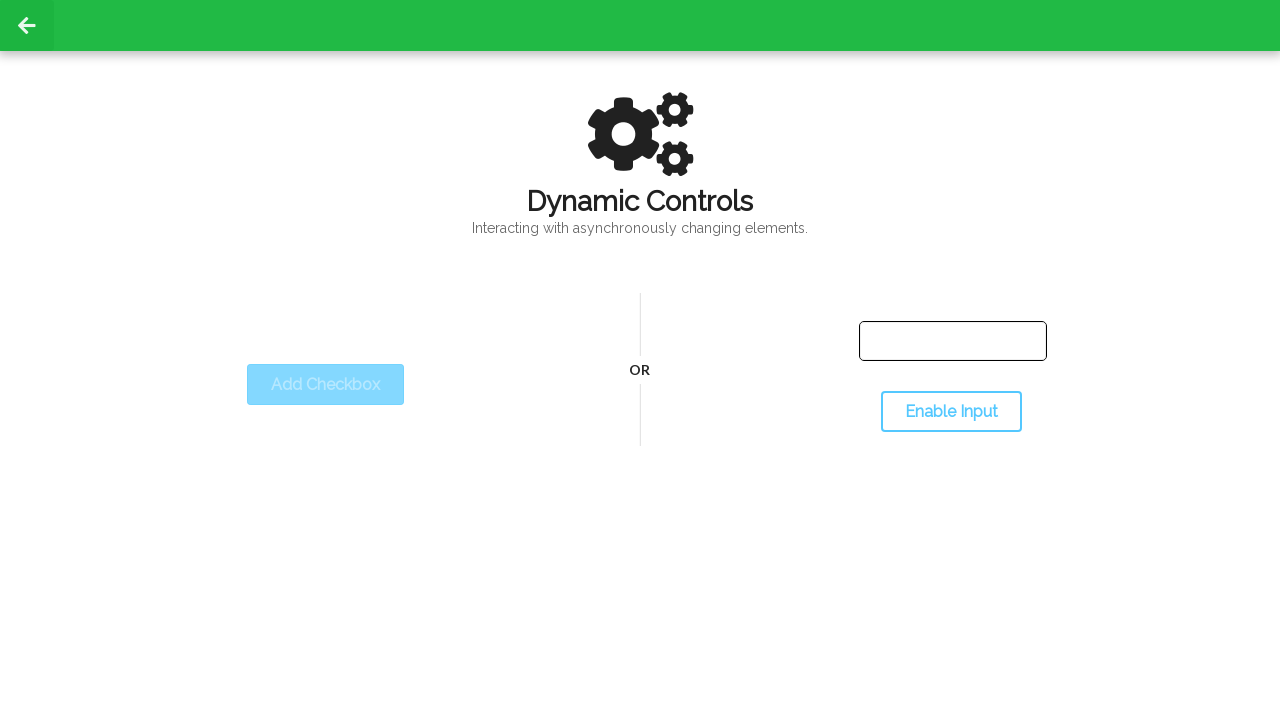

Checkbox successfully hidden
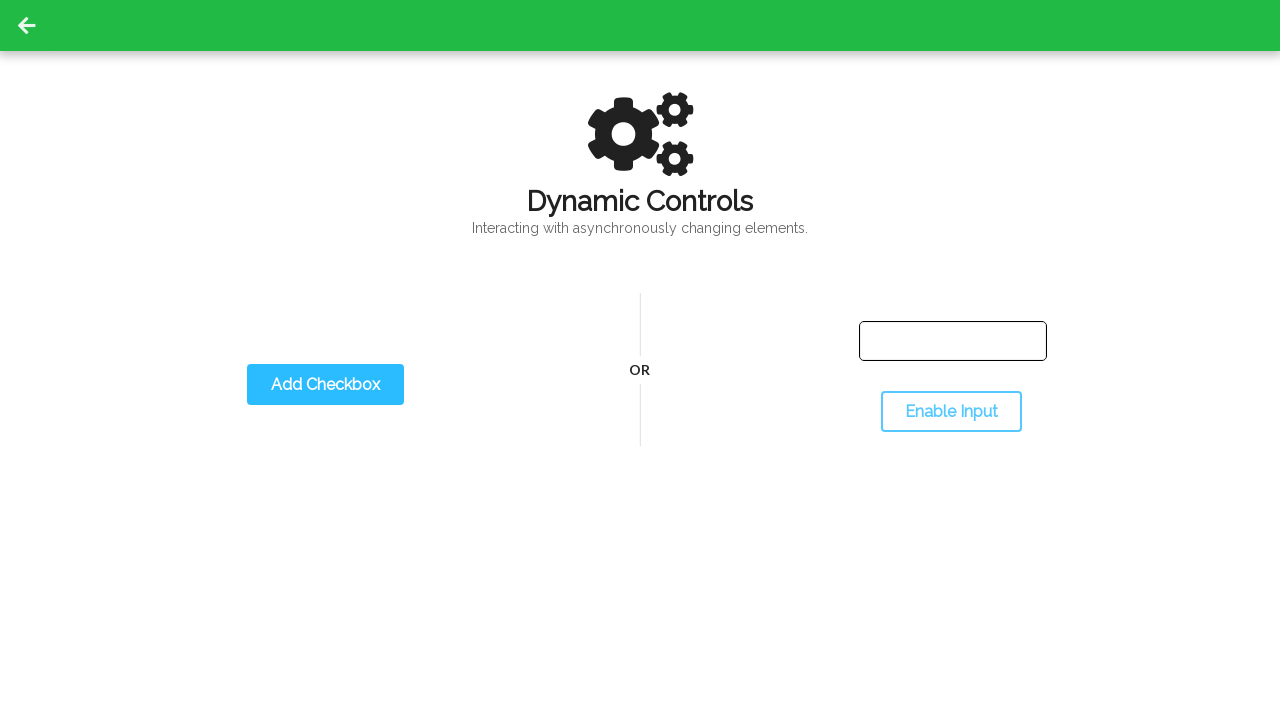

Clicked toggle button to show checkbox at (325, 385) on #toggleCheckbox
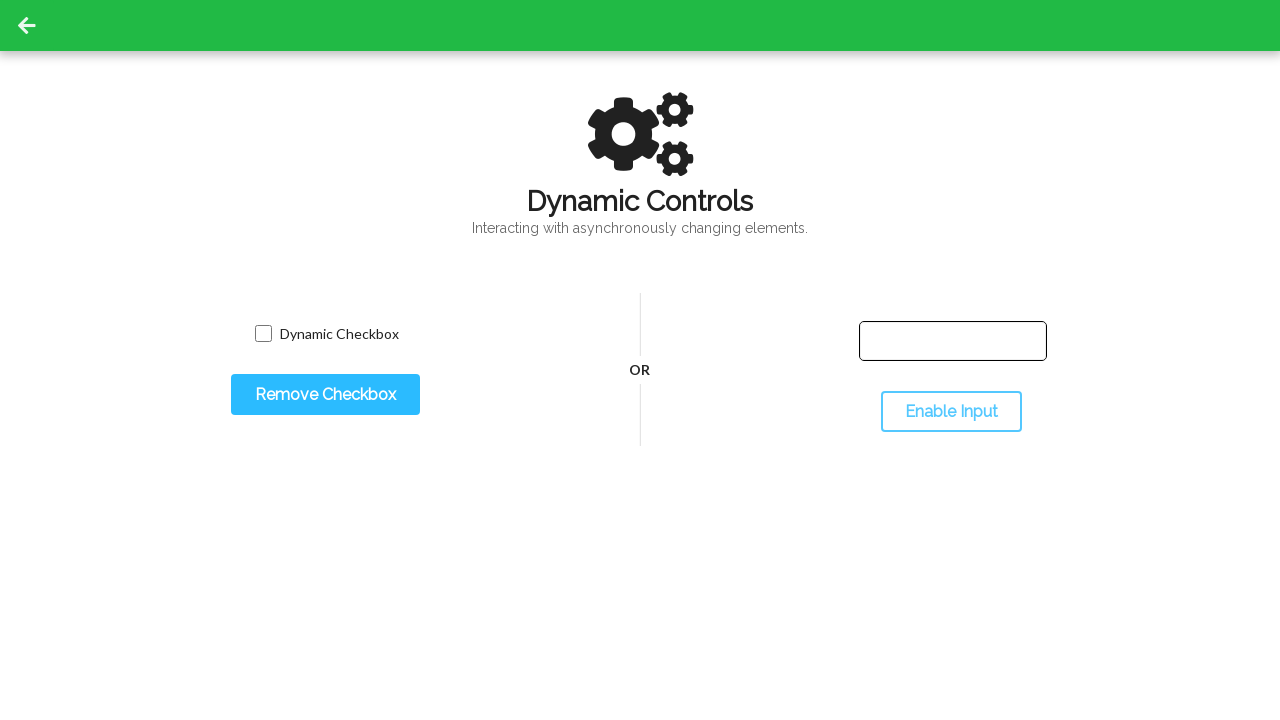

Checkbox successfully reappeared and is visible
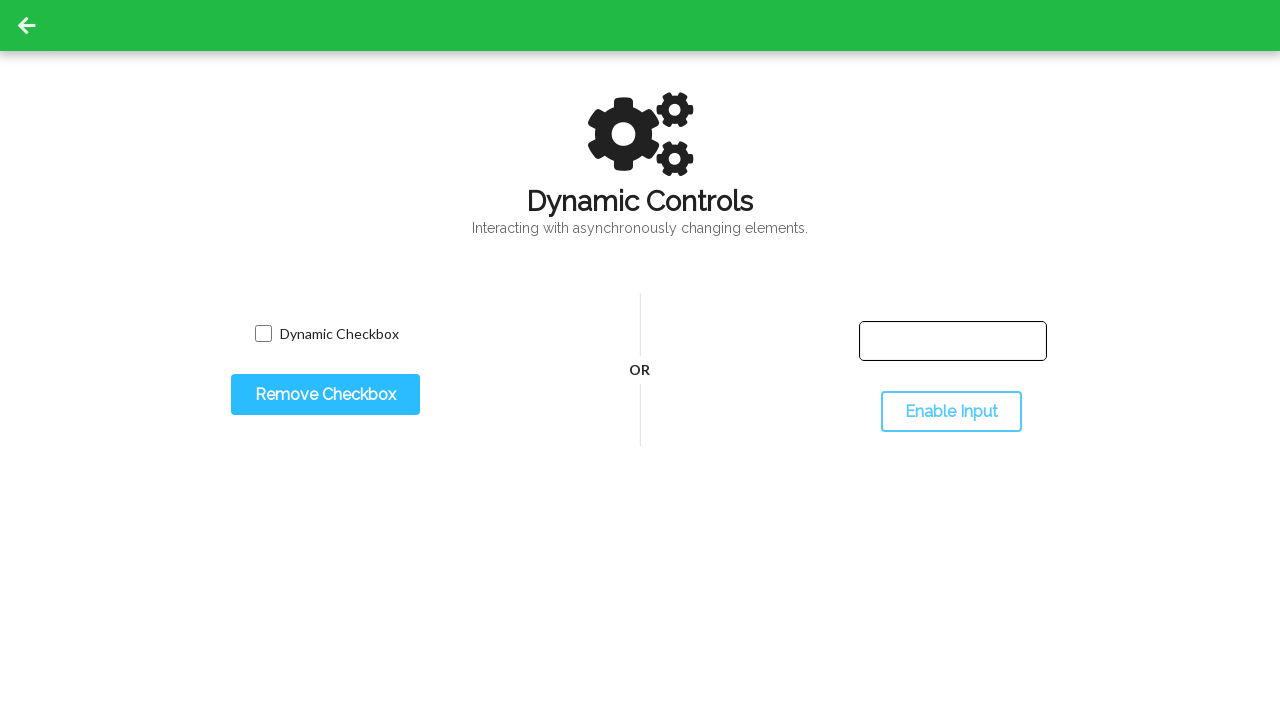

Clicked checkbox to select it at (263, 334) on #dynamicCheckbox
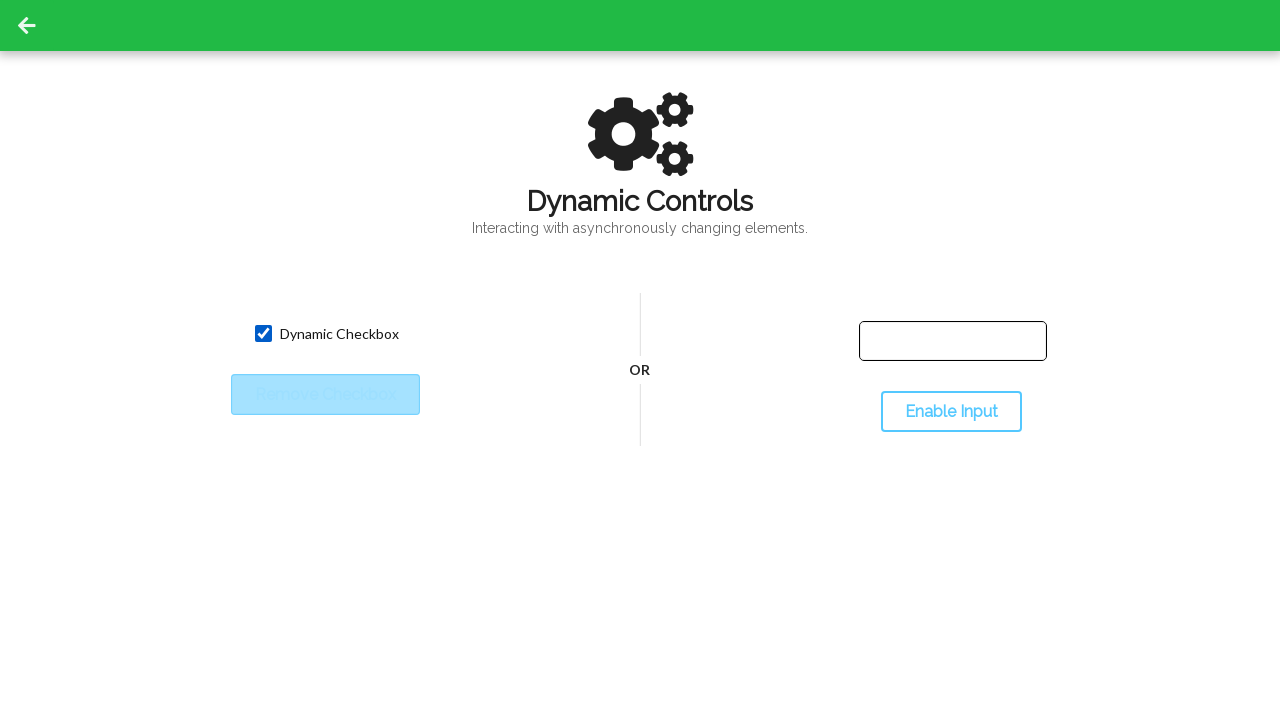

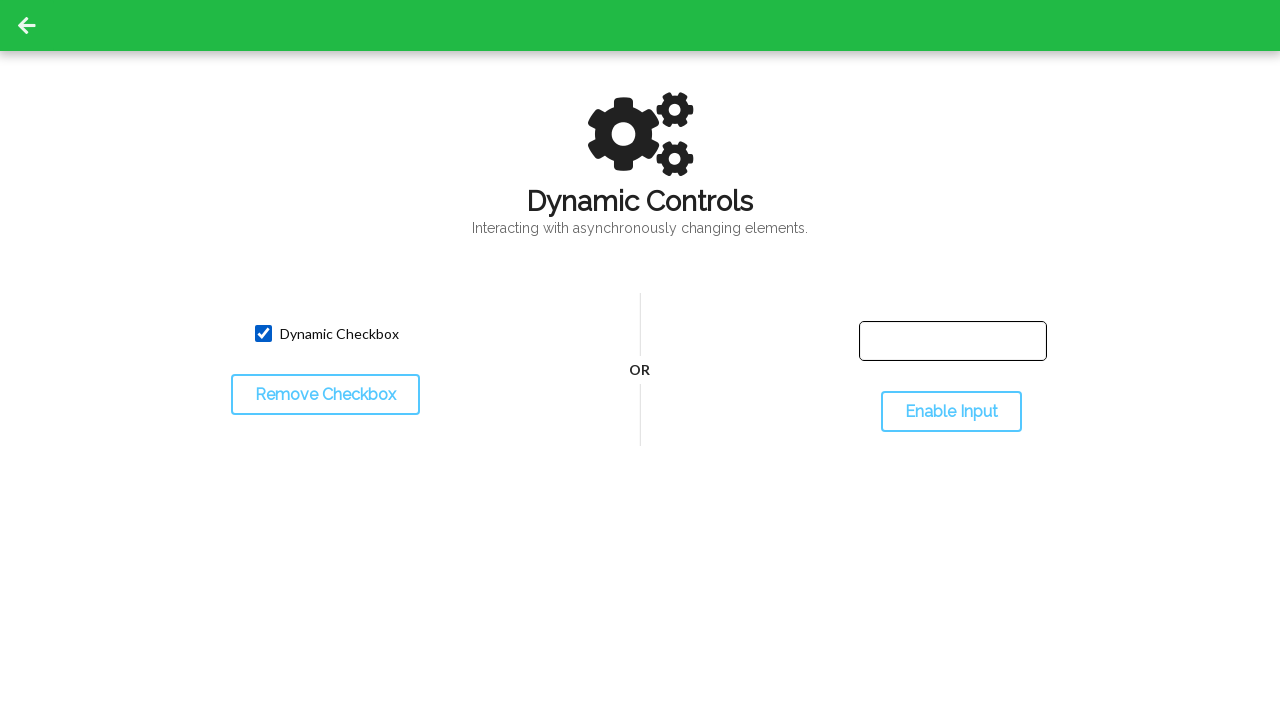